Tests A/B Testing page by clicking the link and verifying that the page title is one of the expected A/B test variations

Starting URL: https://the-internet.herokuapp.com/

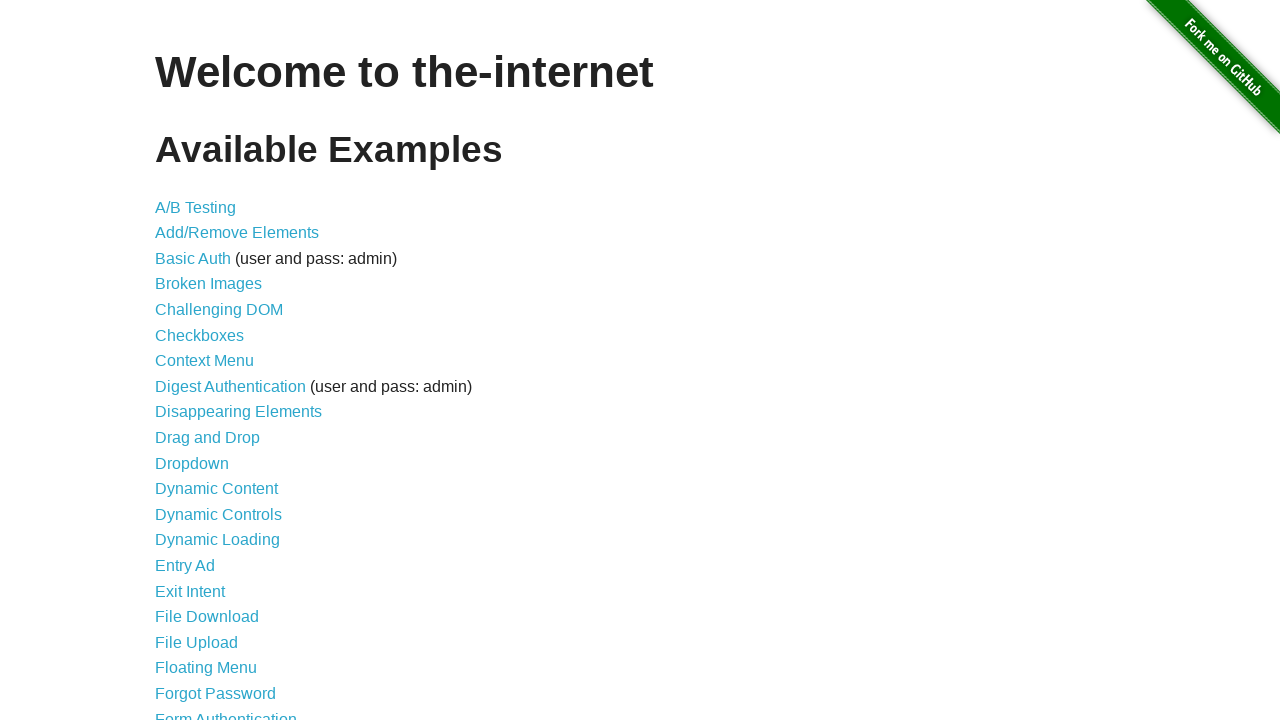

Clicked on A/B Testing link at (196, 207) on a[href='/abtest']
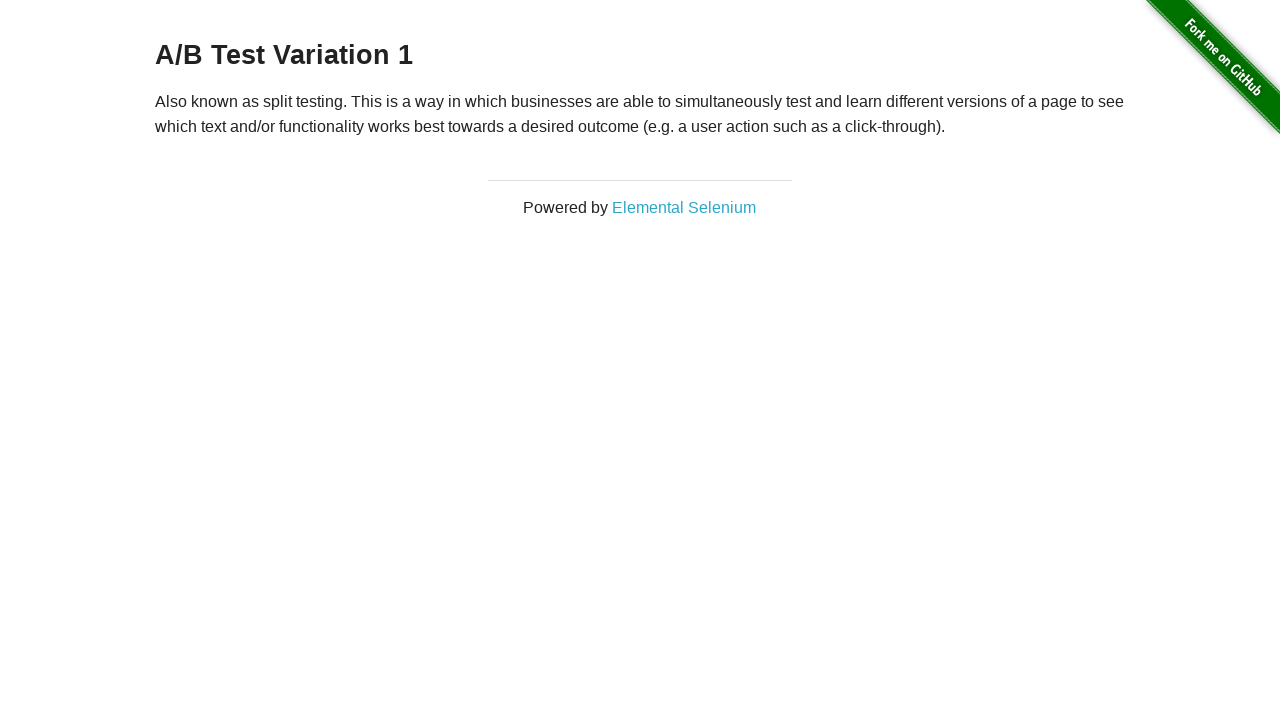

Waited for h3 title to be present
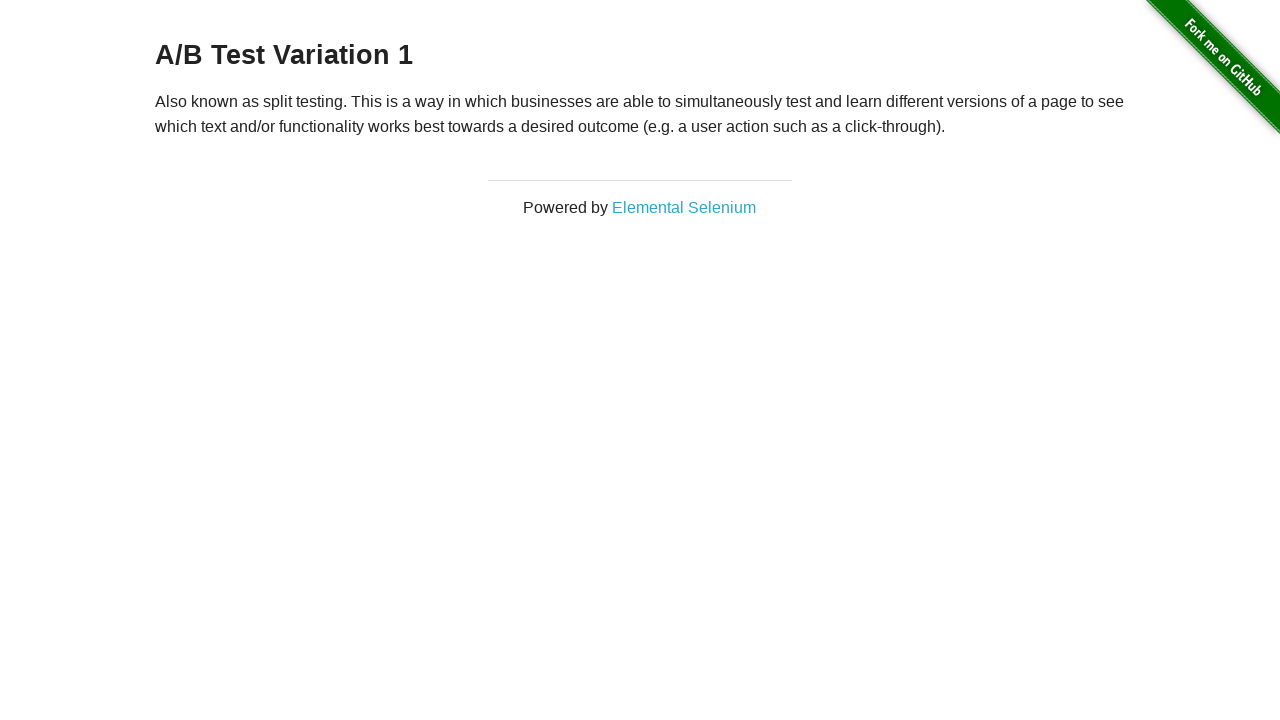

Retrieved page title text: 'A/B Test Variation 1'
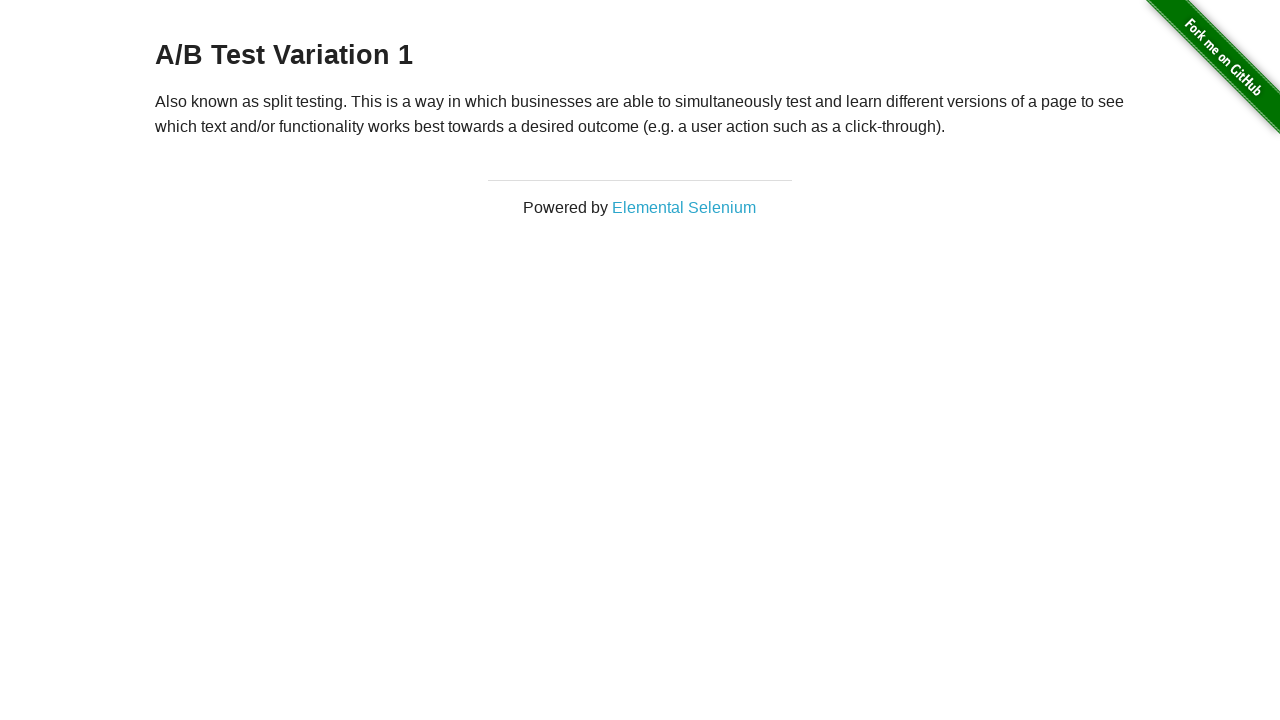

Verified title 'A/B Test Variation 1' matches expected A/B test variation
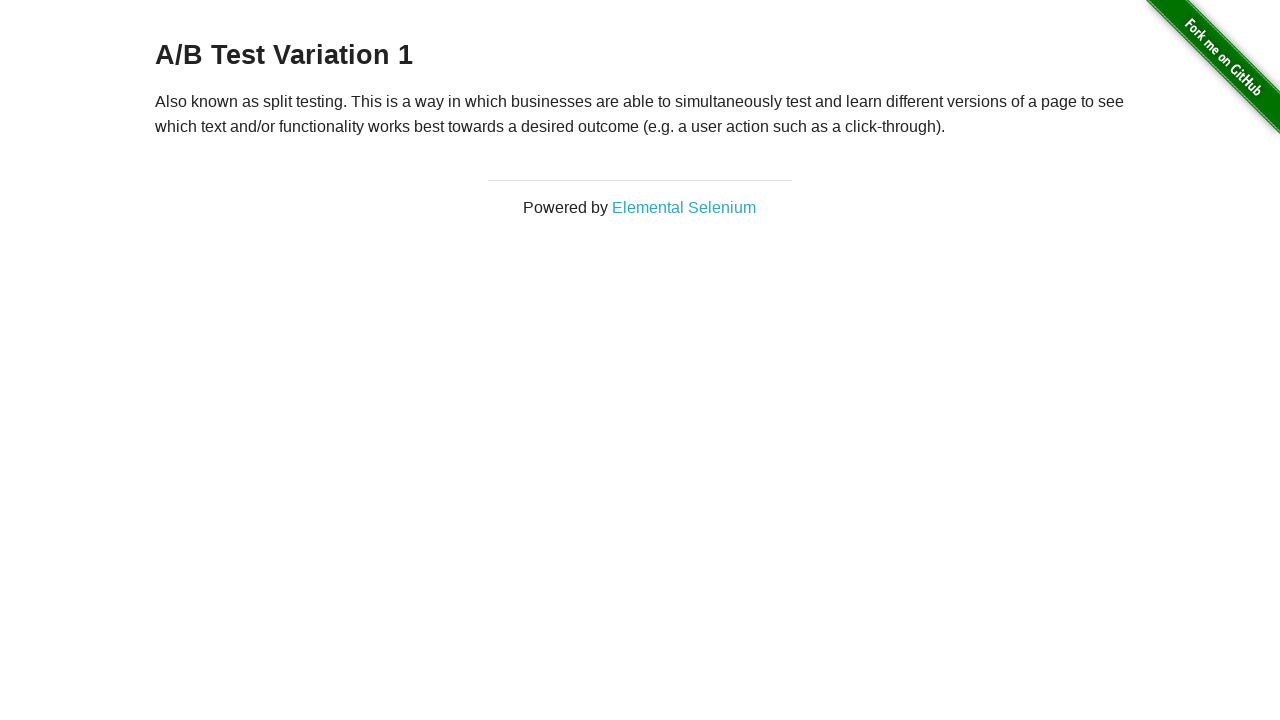

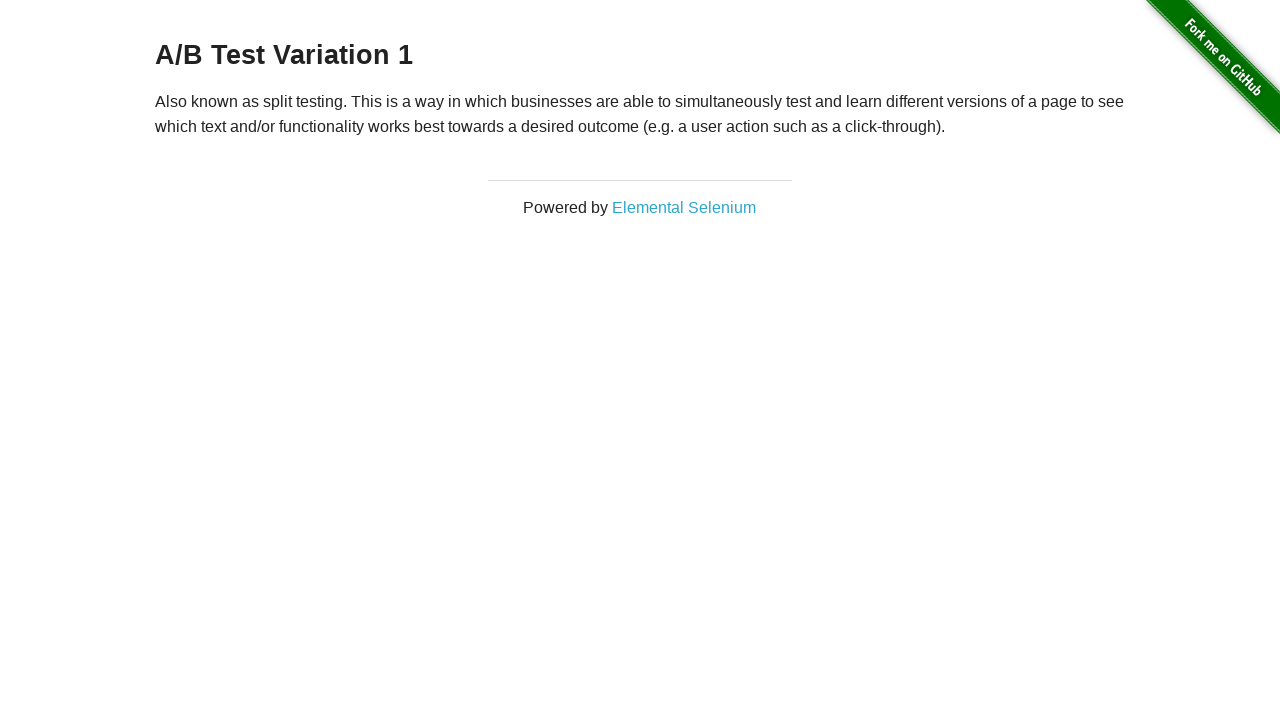